Tests date picker functionality by entering a date using both sendKeys method and clicking on the date picker widget

Starting URL: https://testautomationpractice.blogspot.com/

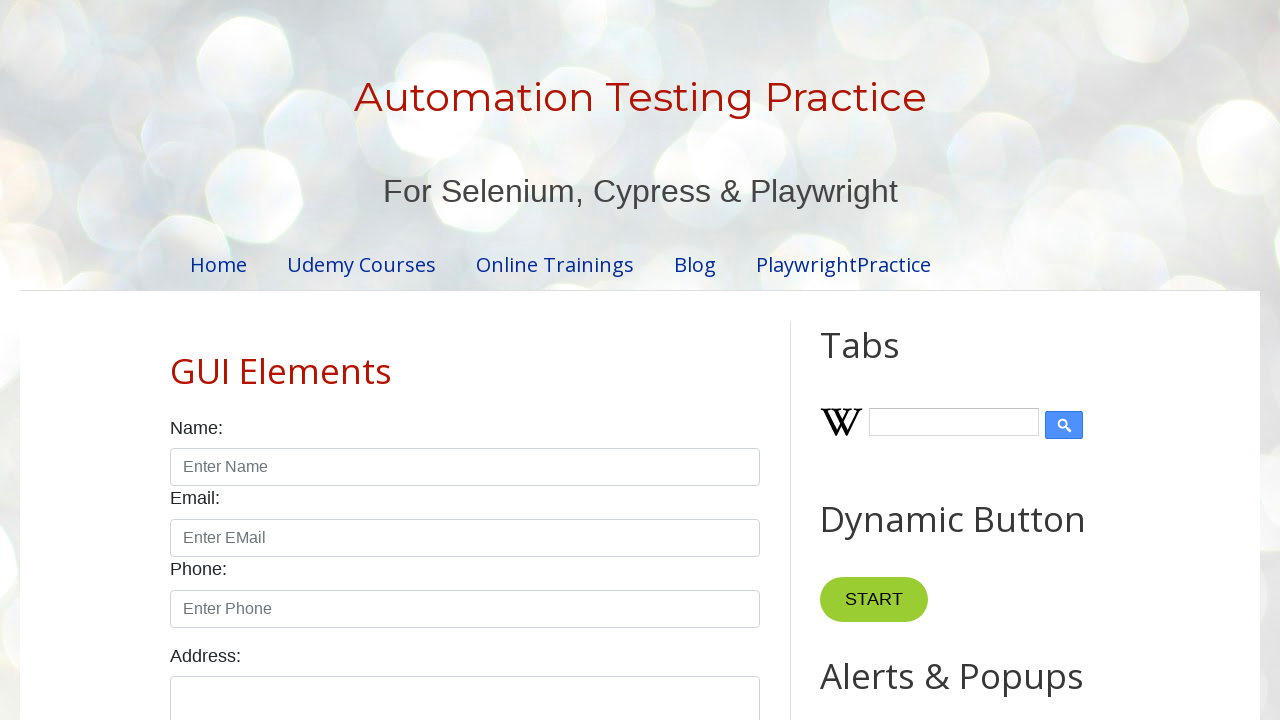

Filled date picker field with date 04/05/2025 using sendKeys method on input#datepicker
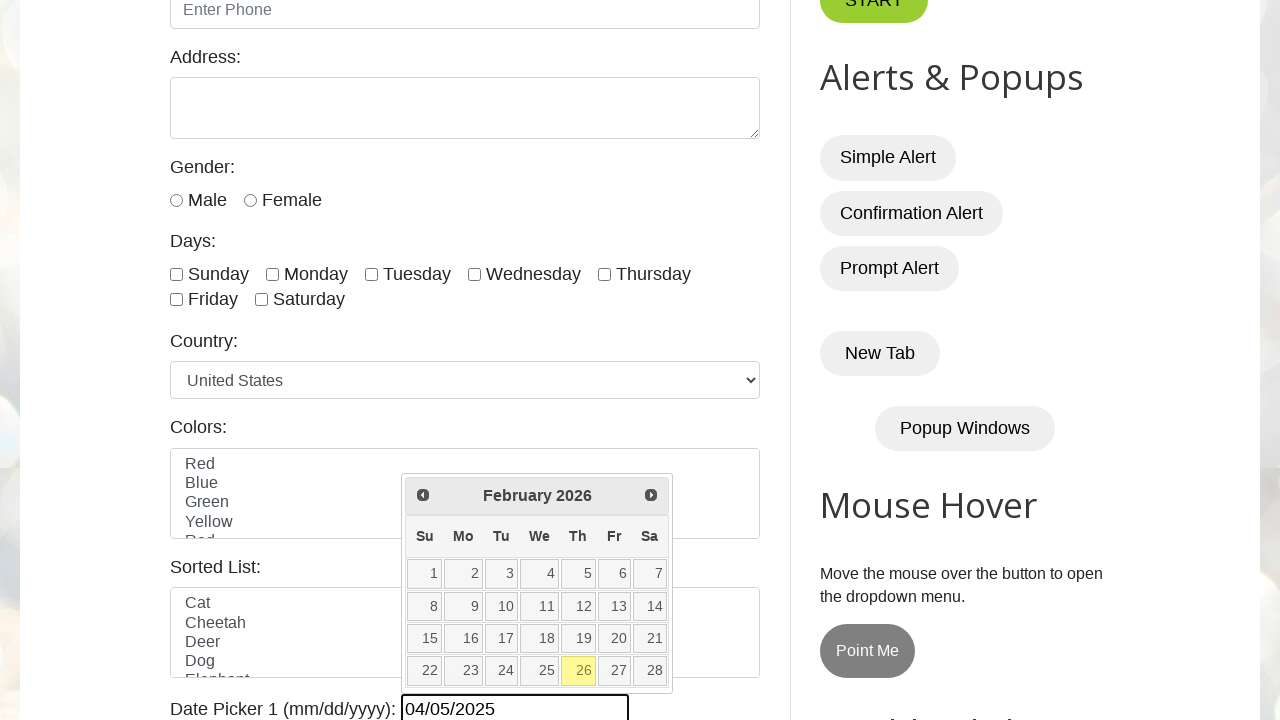

Clicked on date picker field to open the date picker widget at (515, 705) on input#datepicker
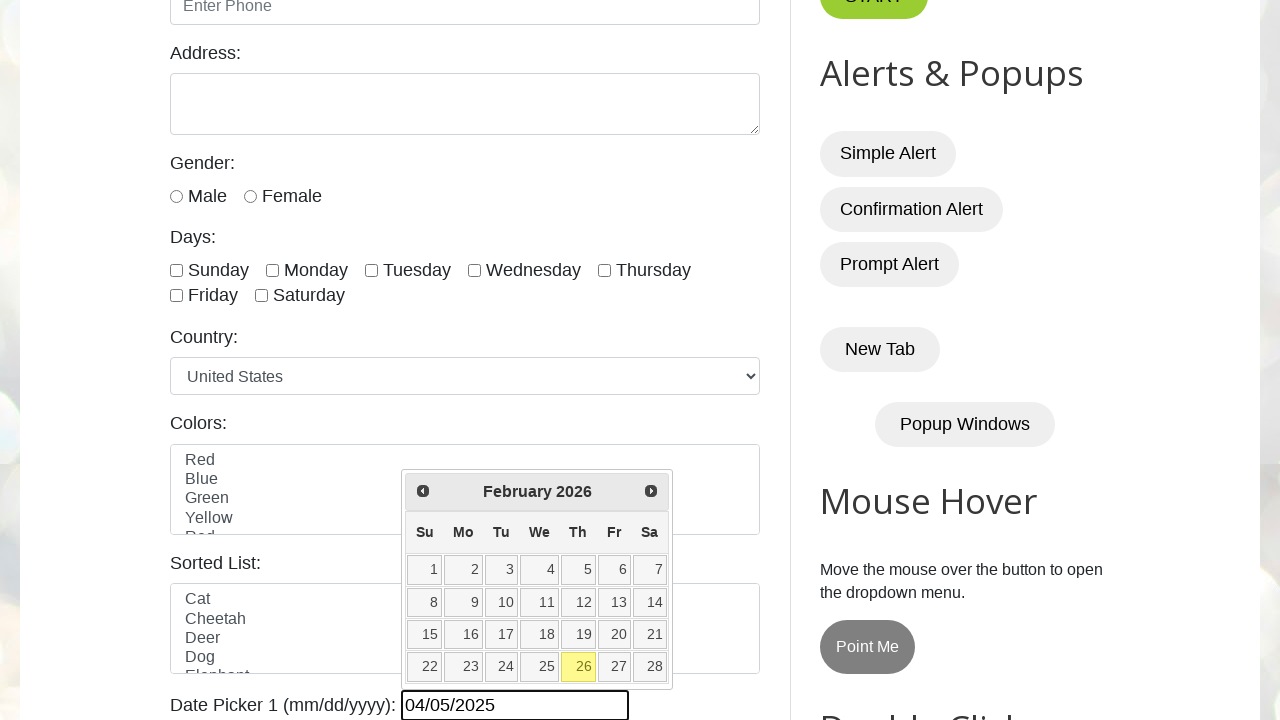

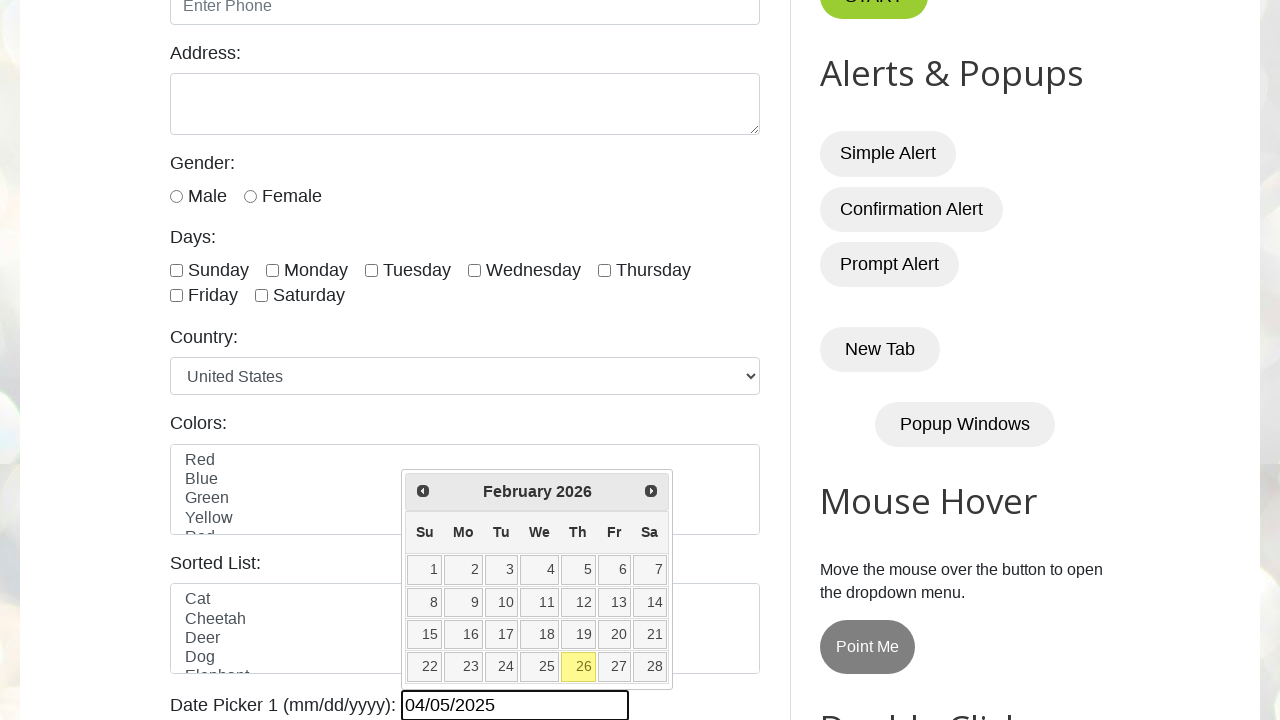